Tests React Semantic UI searchable dropdown by typing and selecting a country name

Starting URL: https://react.semantic-ui.com/maximize/dropdown-example-search-selection/

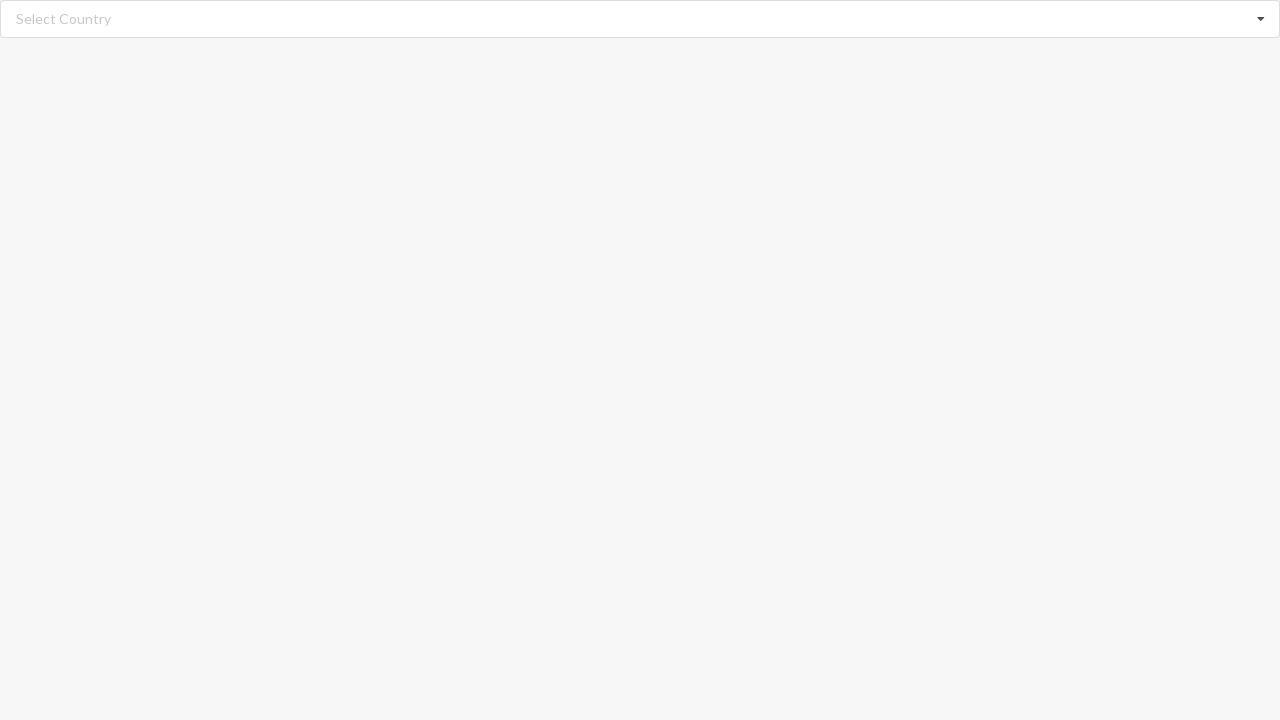

Cleared the dropdown search input field on //input[@type='text']
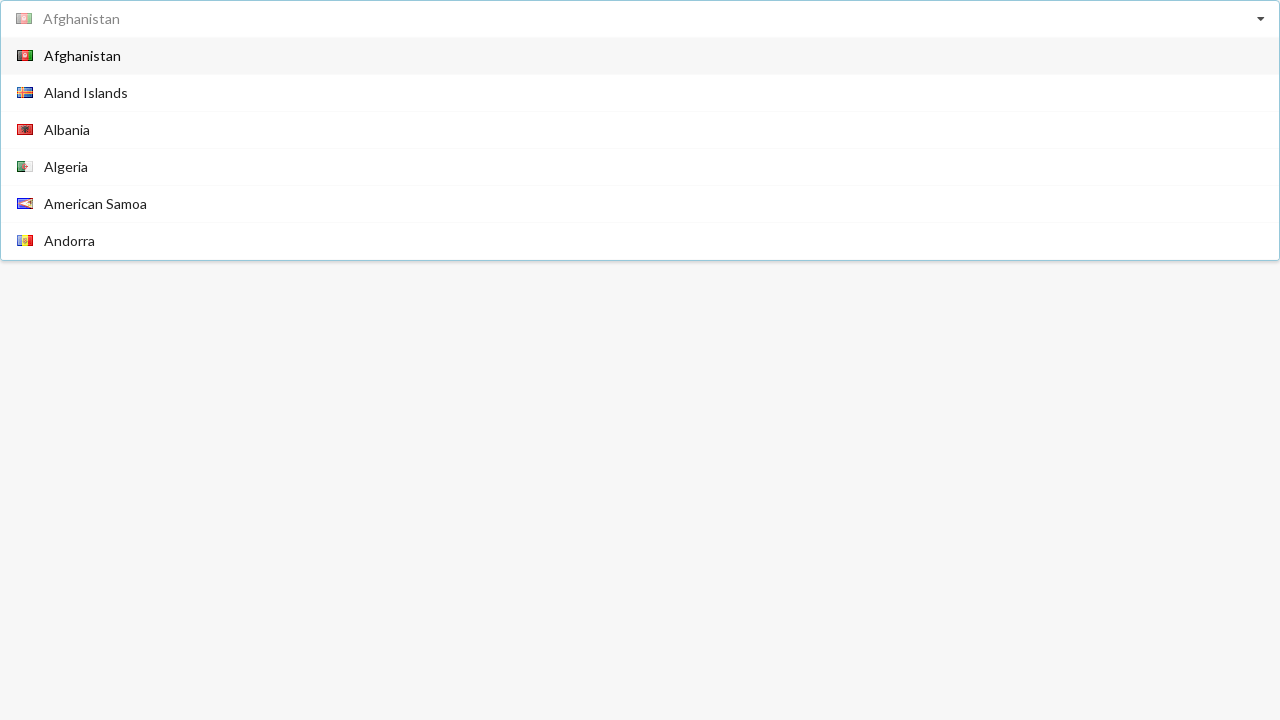

Typed 'Albania' into the dropdown search field on //input[@type='text']
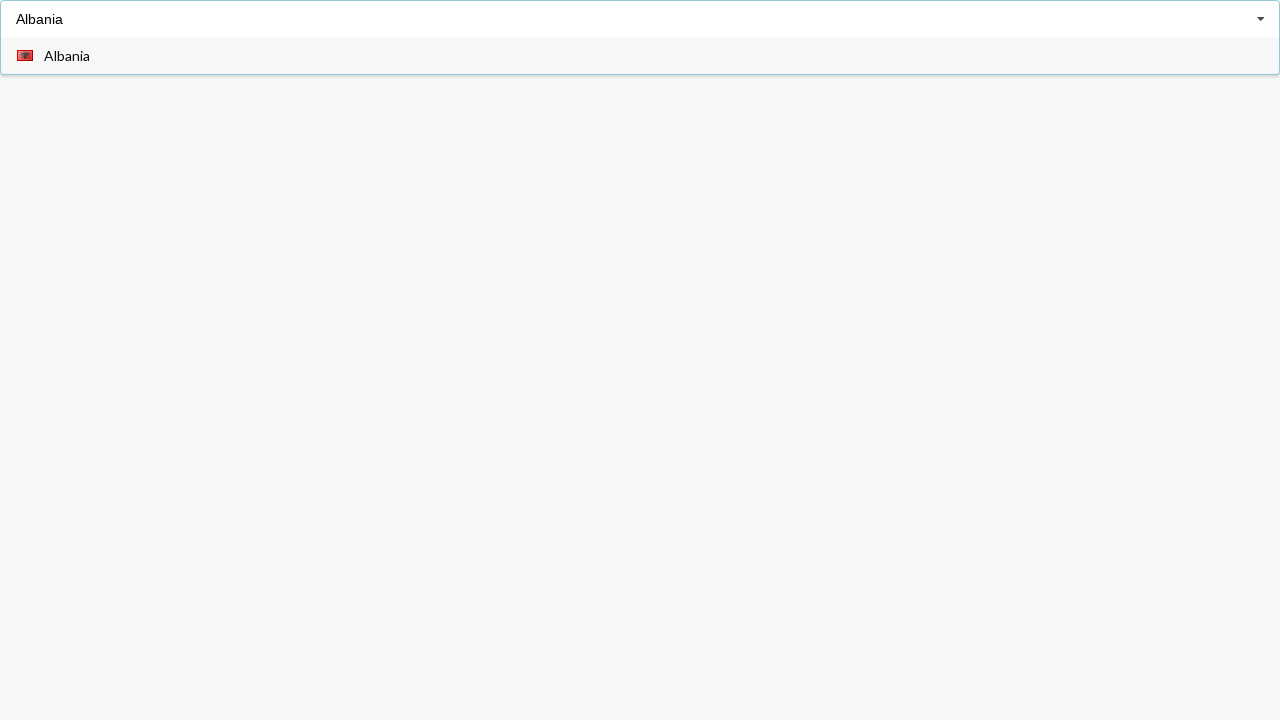

Waited 1 second for dropdown options to filter
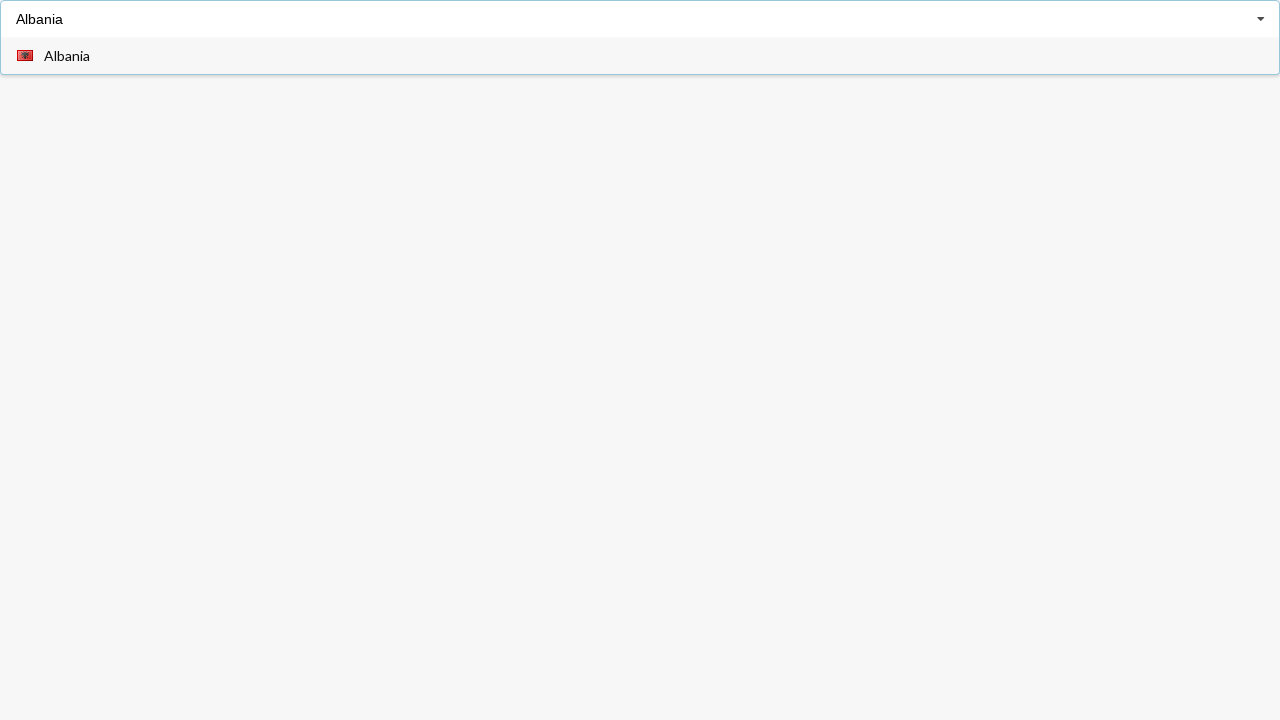

Dropdown option 'Albania' became visible
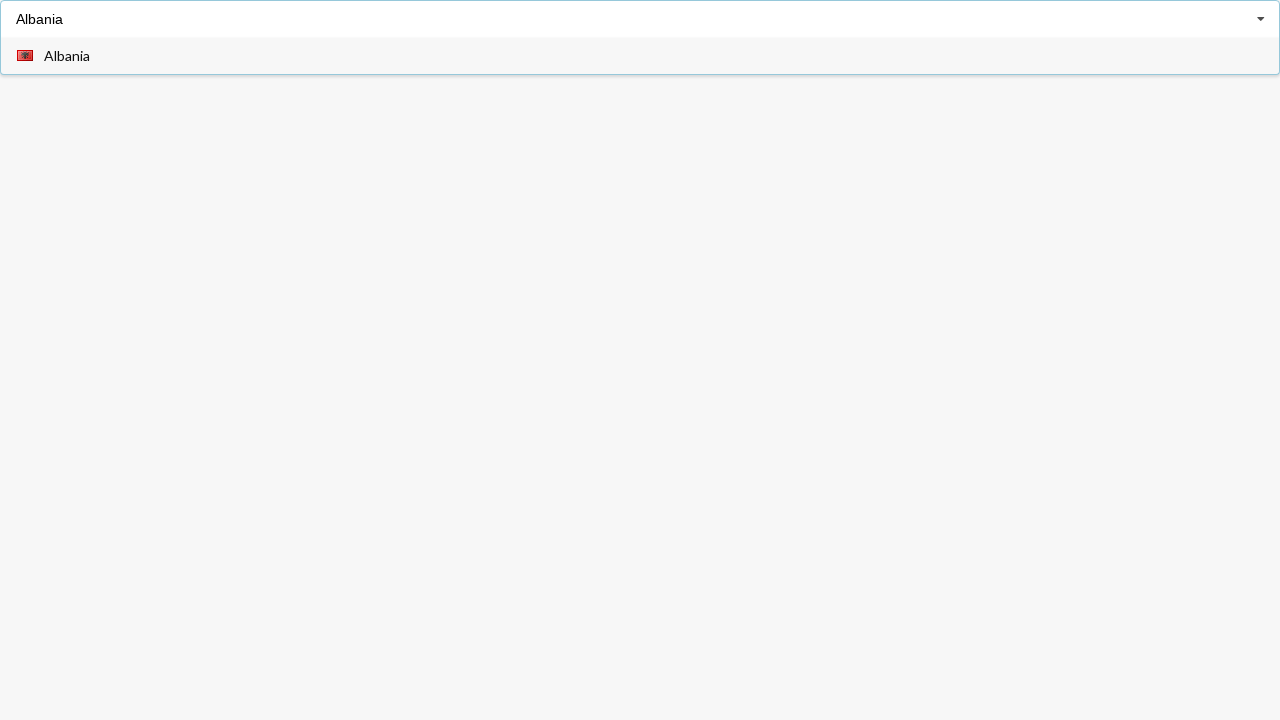

Clicked to select 'Albania' from the dropdown options at (640, 56) on .selected.item:has-text('Albania')
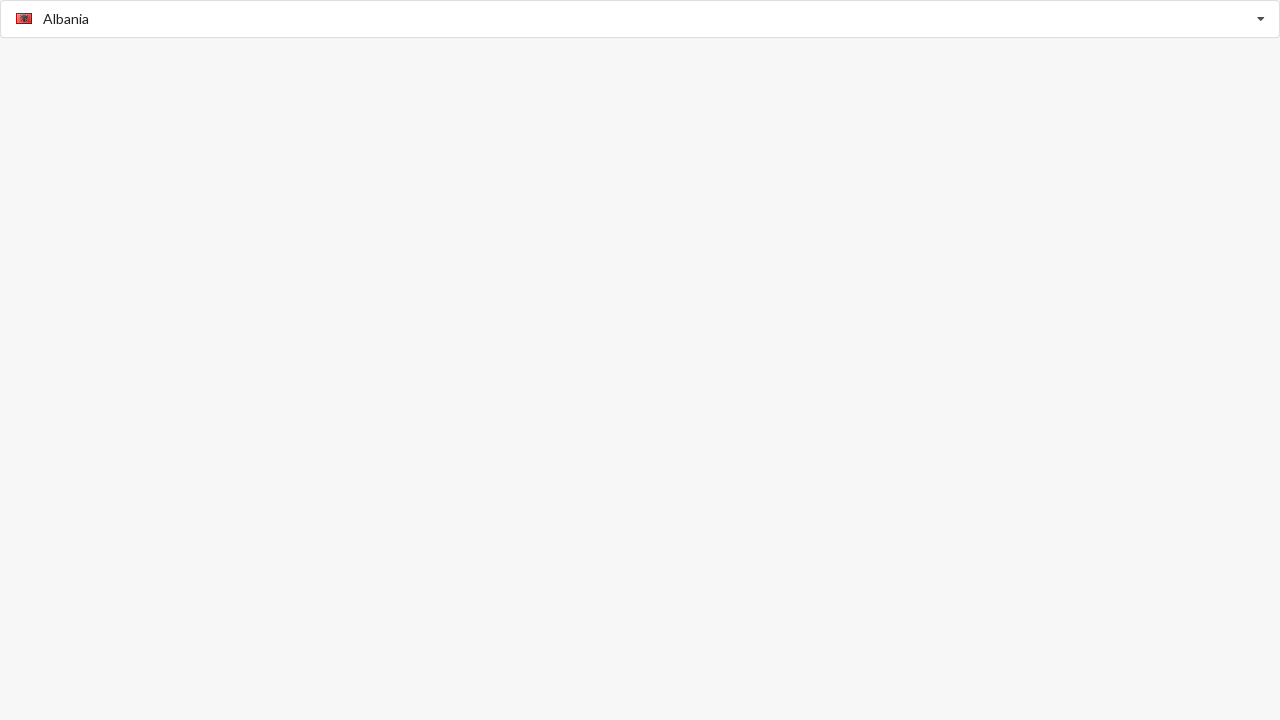

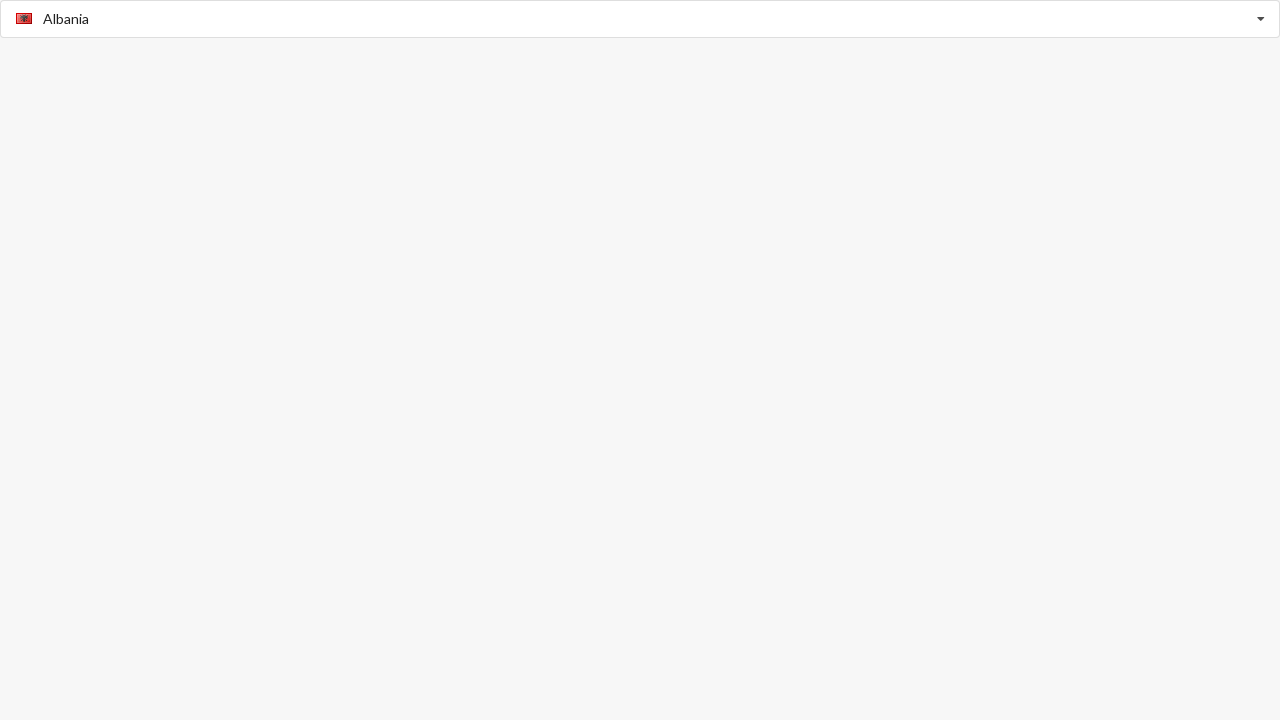